Tests the "Select One" dropdown by clicking to open it and selecting the "Other" option from the dropdown menu.

Starting URL: https://demoqa.com/select-menu

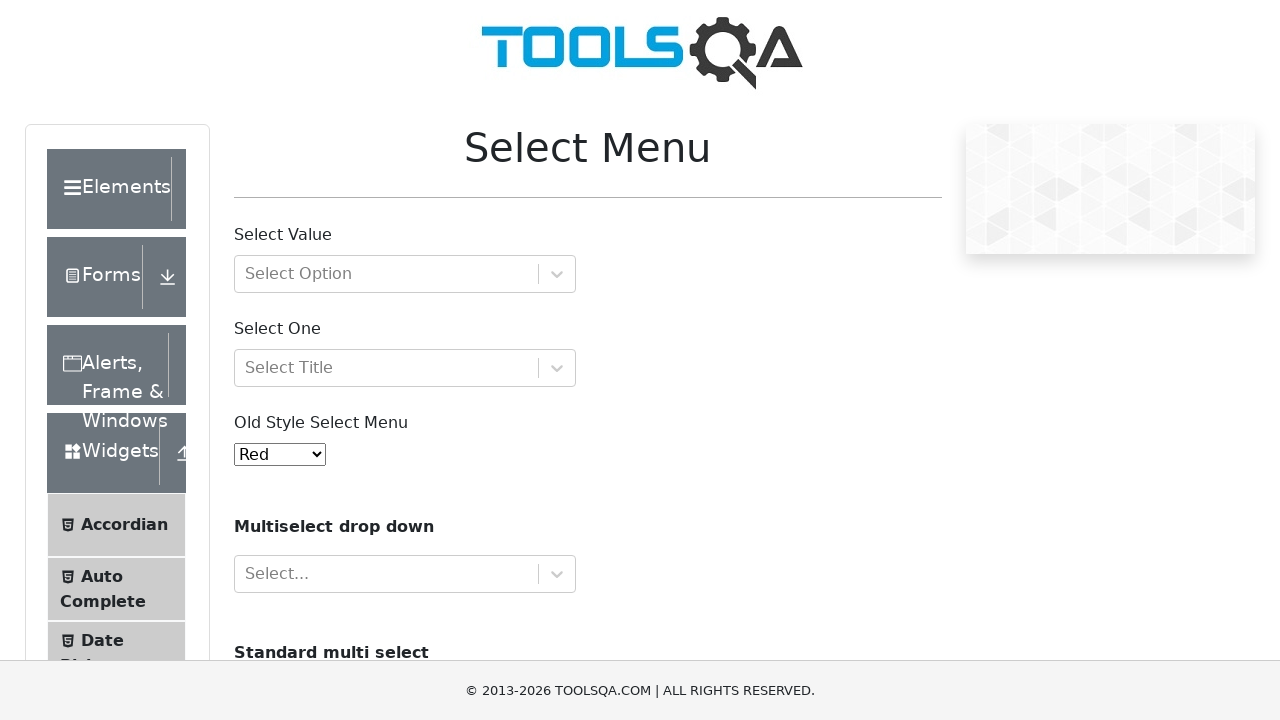

Clicked on the 'Select One' dropdown to open it at (405, 368) on #selectOne
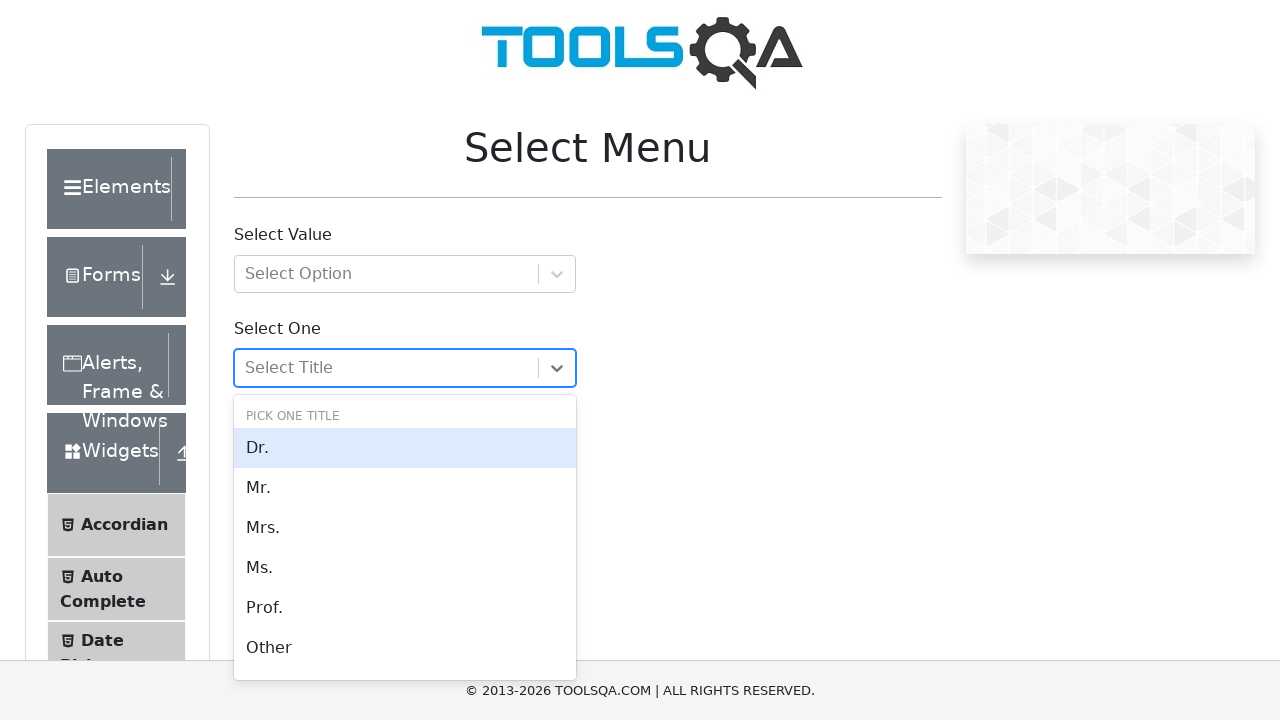

Selected 'Other' option from the dropdown menu at (405, 648) on div:text-is("Other")
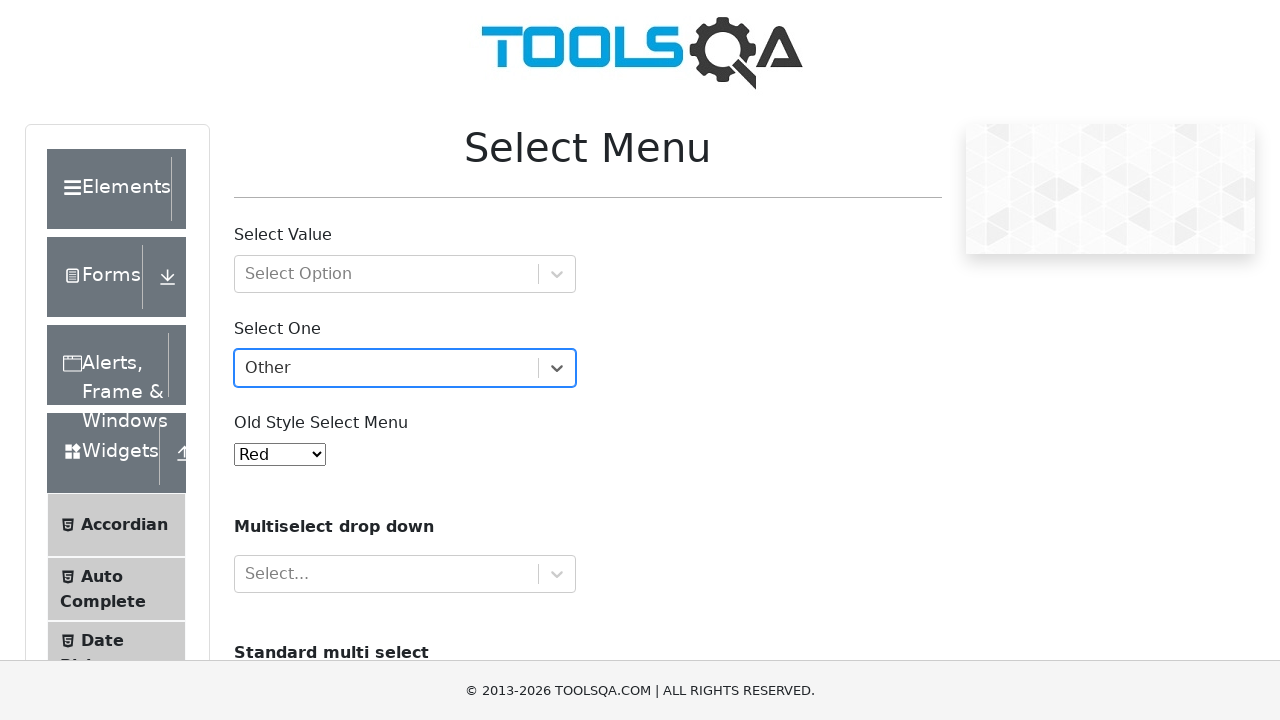

Verified that 'Other' option was selected in the dropdown
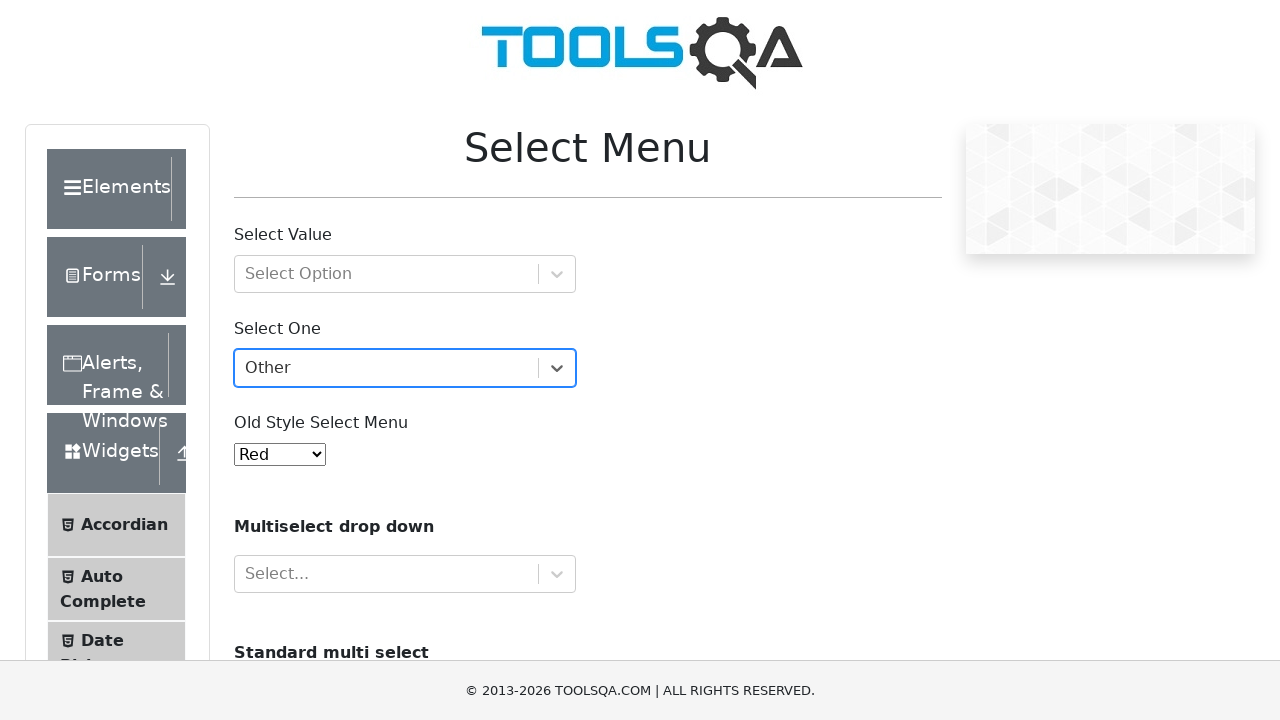

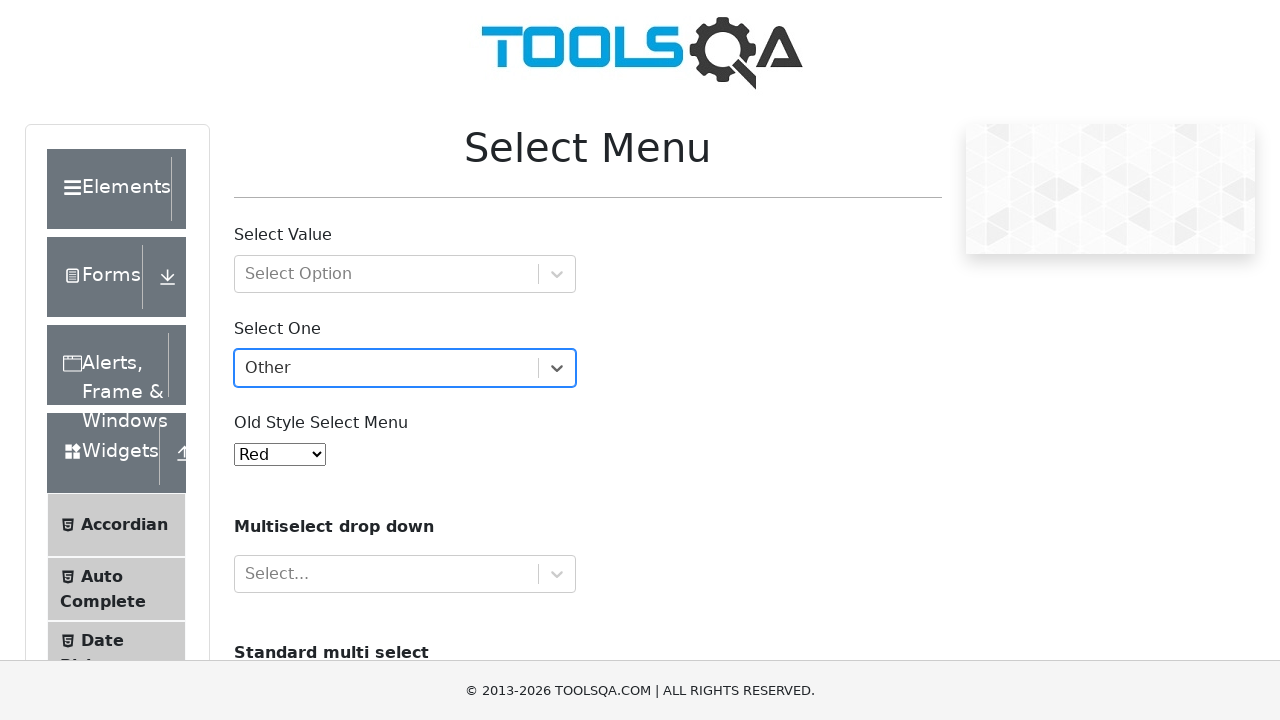